Tests registration form validation by submitting empty form and verifying error messages for all required fields

Starting URL: https://alada.vn/tai-khoan/dang-ky.html

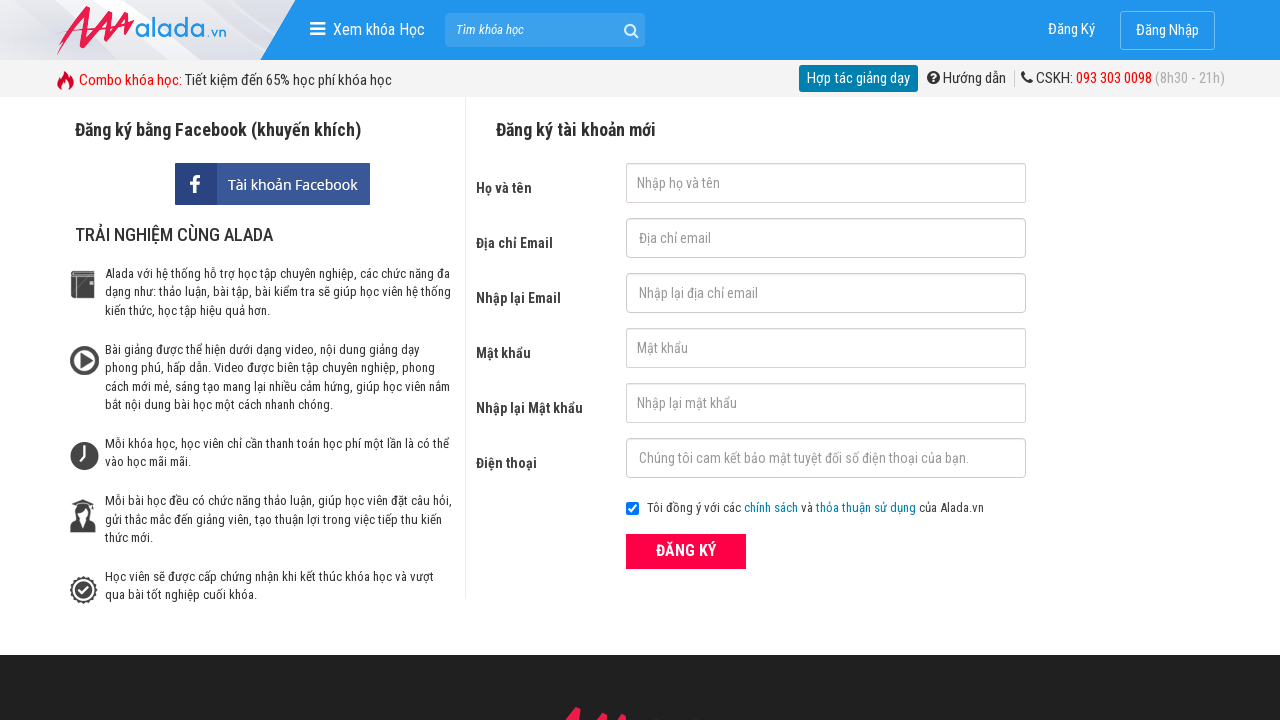

Clicked ĐĂNG KÝ (register) button without filling any fields at (686, 551) on xpath=//form[@id='frmLogin']//button[text()='ĐĂNG KÝ']
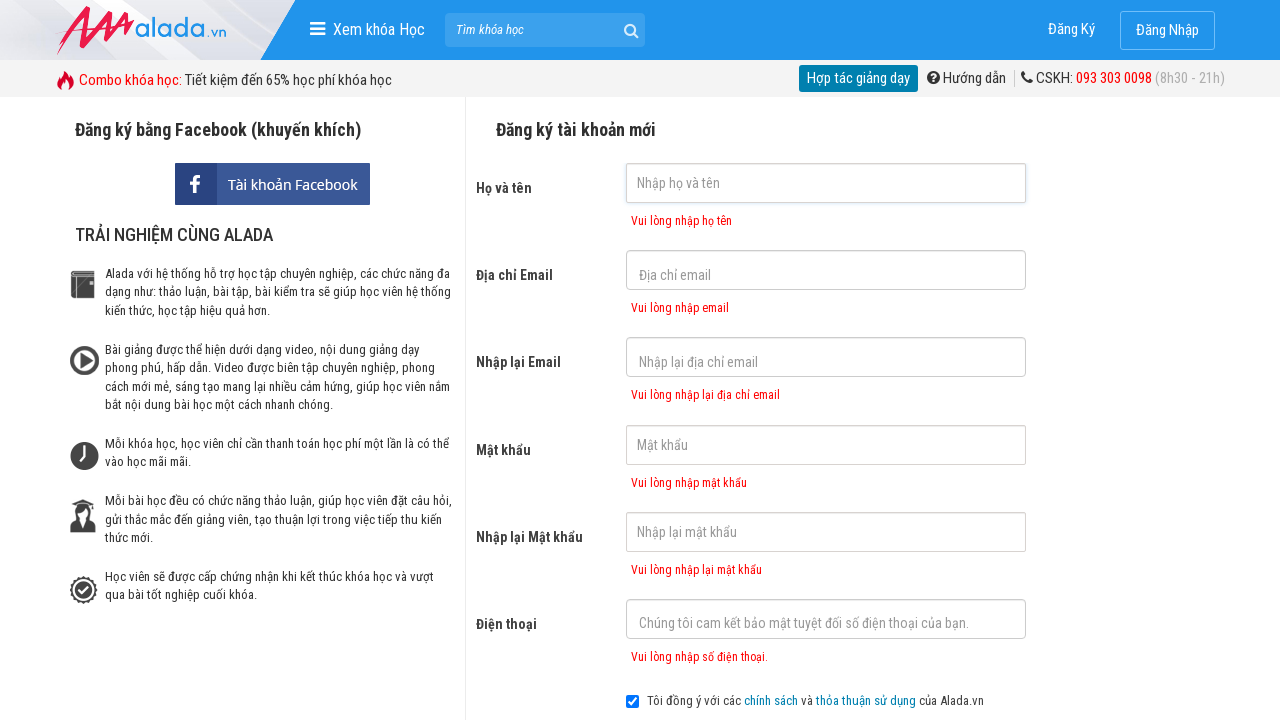

Verified error message appeared for first name field
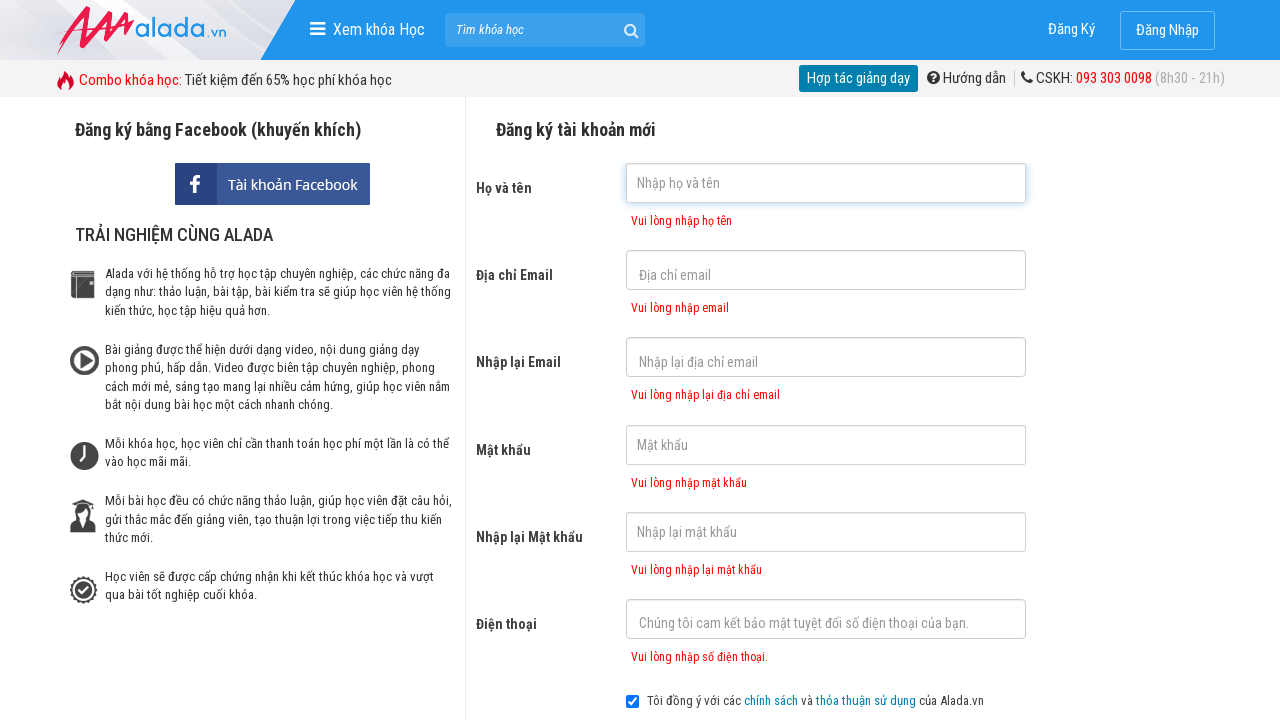

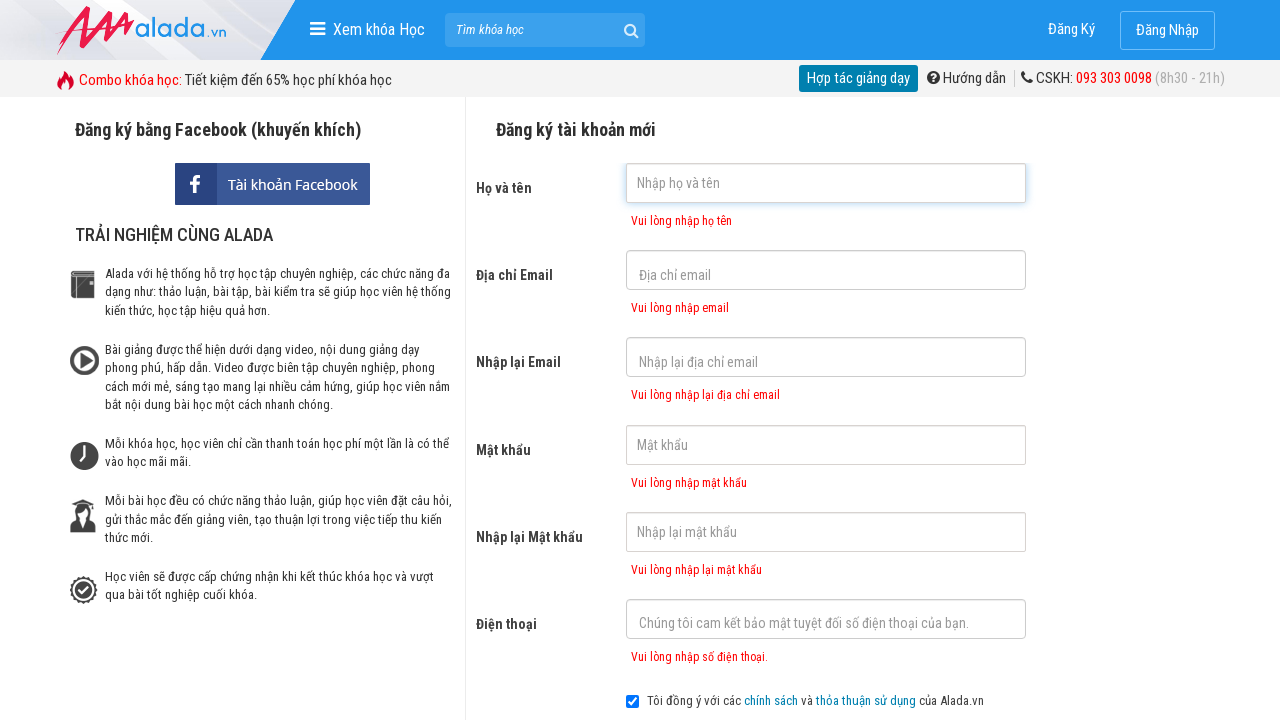